Navigates to the-internet.herokuapp.com, scrolls to the bottom of the page, and clicks on the Elemental Selenium link

Starting URL: http://the-internet.herokuapp.com/

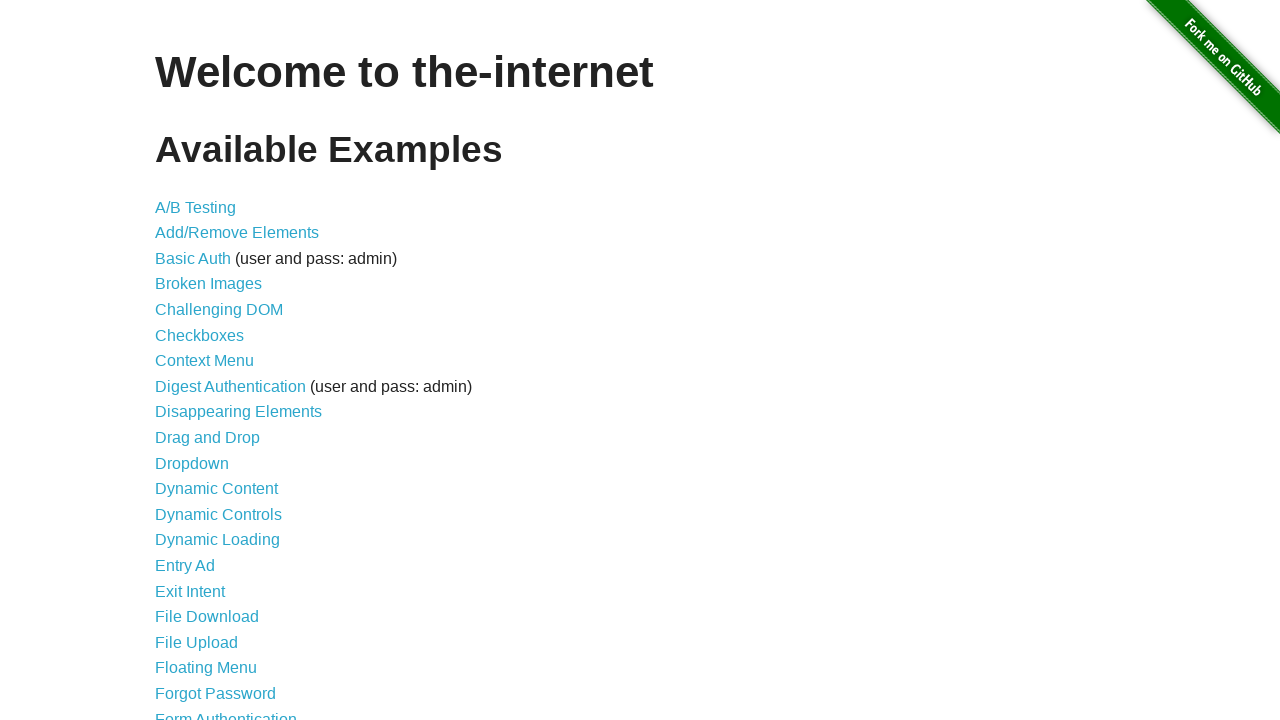

Navigated to the-internet.herokuapp.com
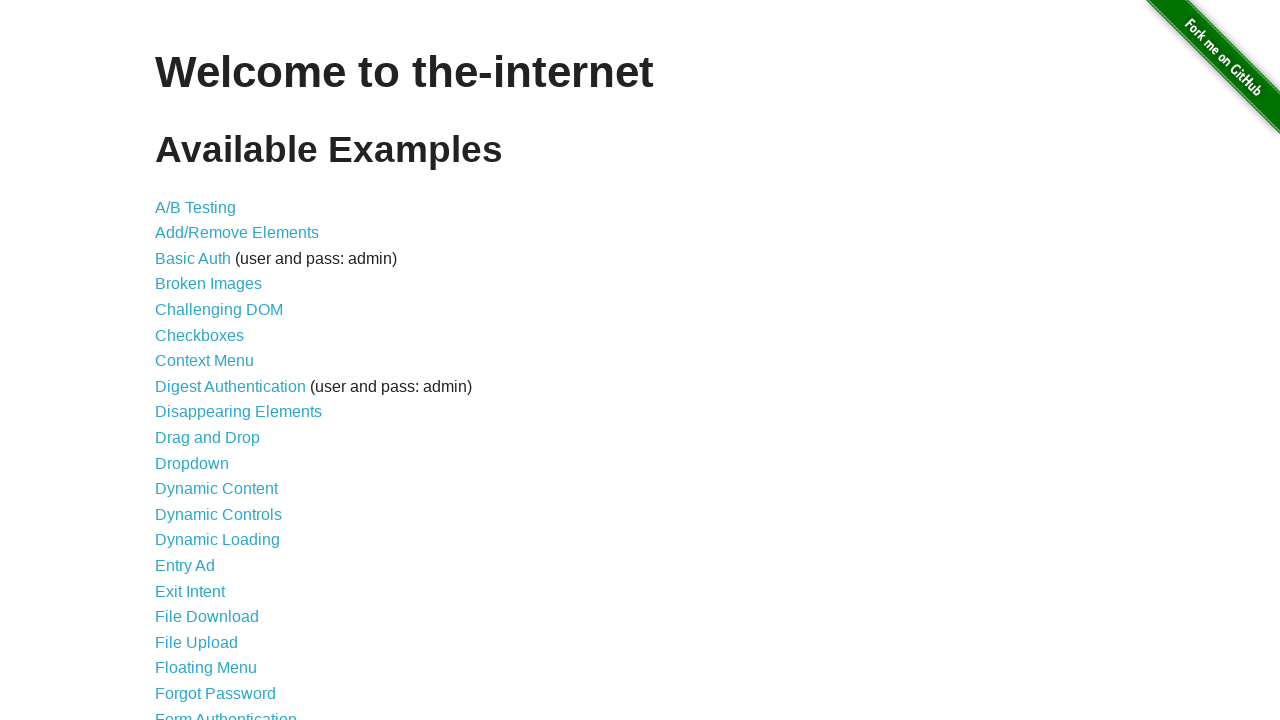

Scrolled to the bottom of the page
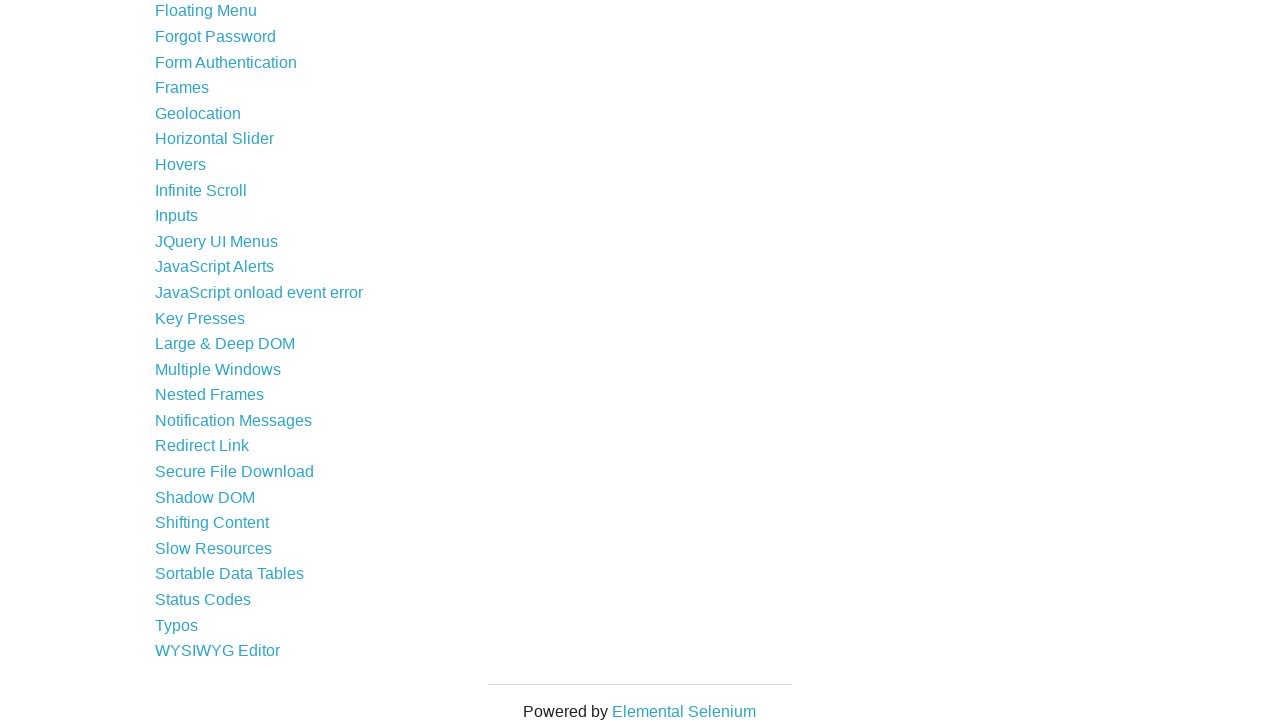

Waited for scroll to complete
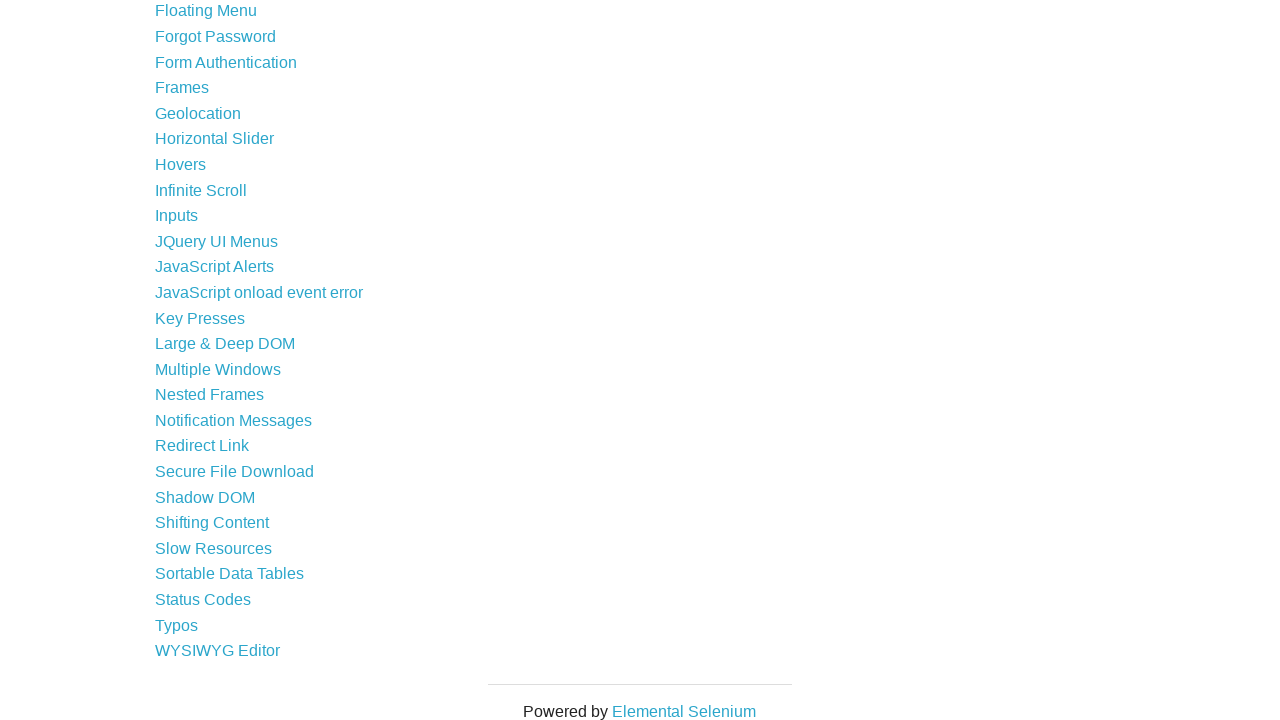

Clicked on the Elemental Selenium link at (684, 711) on text=Elemental Selenium
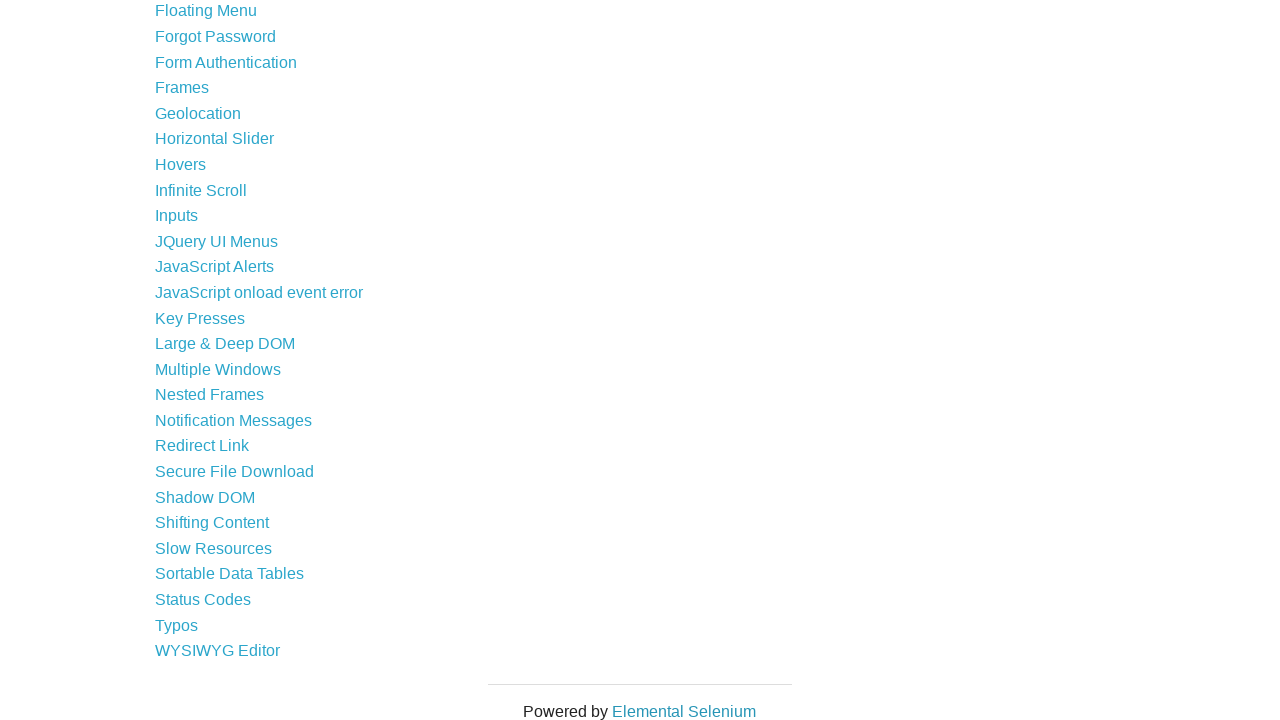

Waited for new page to load
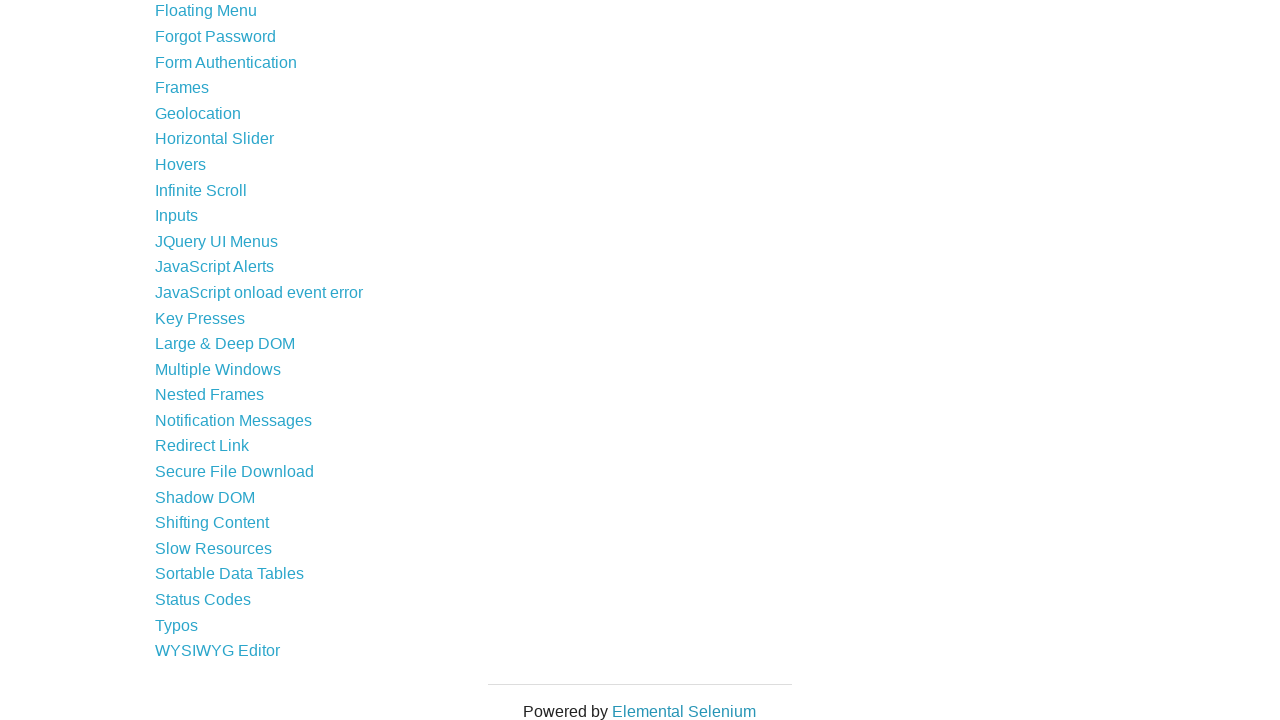

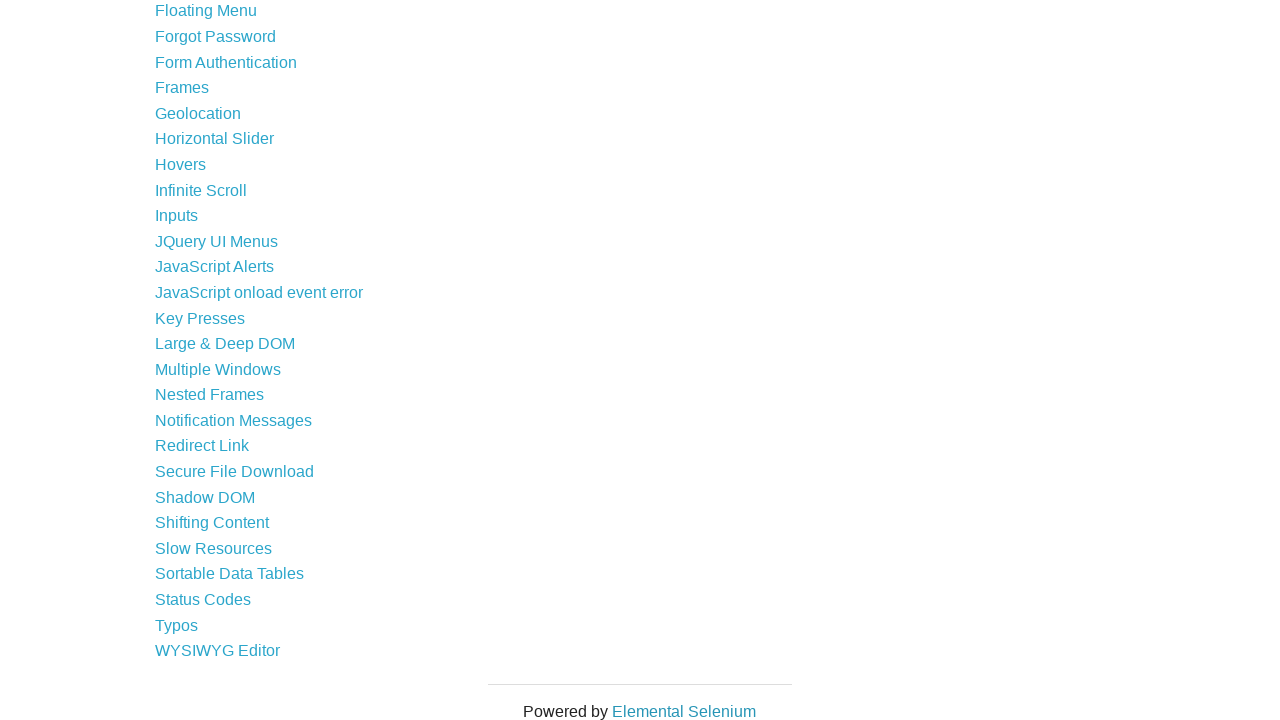